Tests calculator 2+2=4 using keyboard input

Starting URL: http://mhunterak.github.io/calc.html

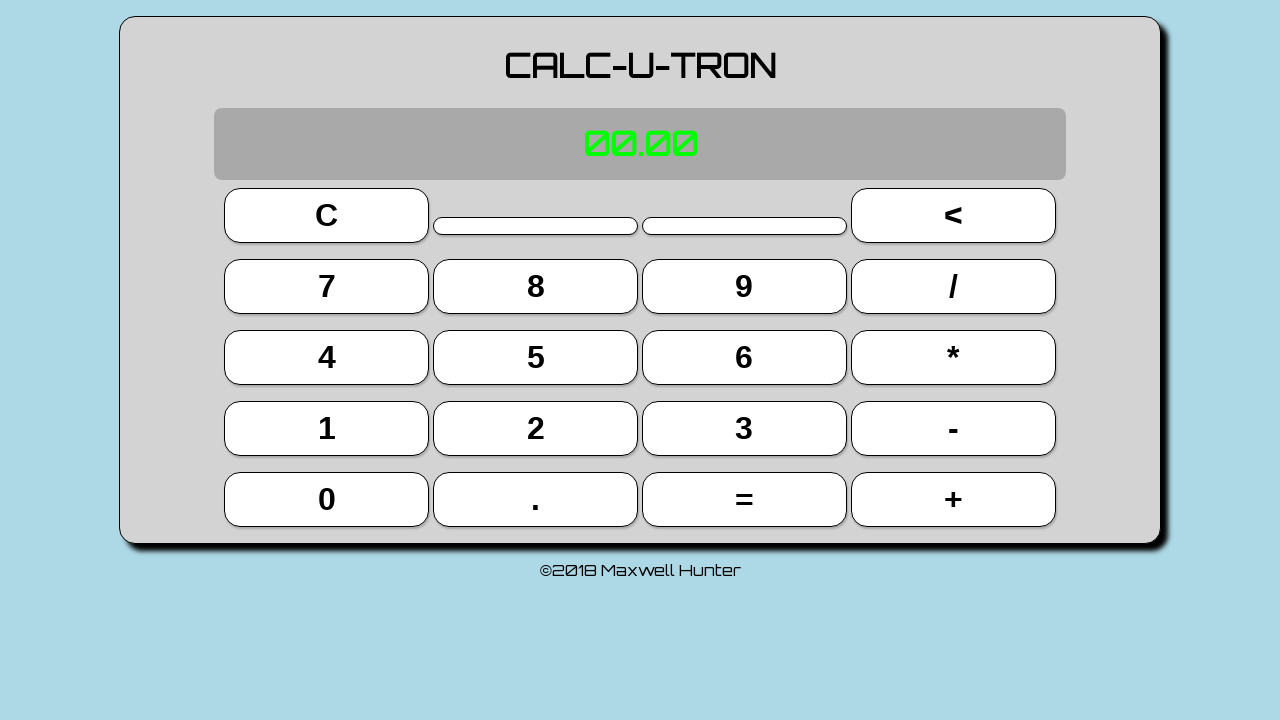

Page loaded and DOM content ready
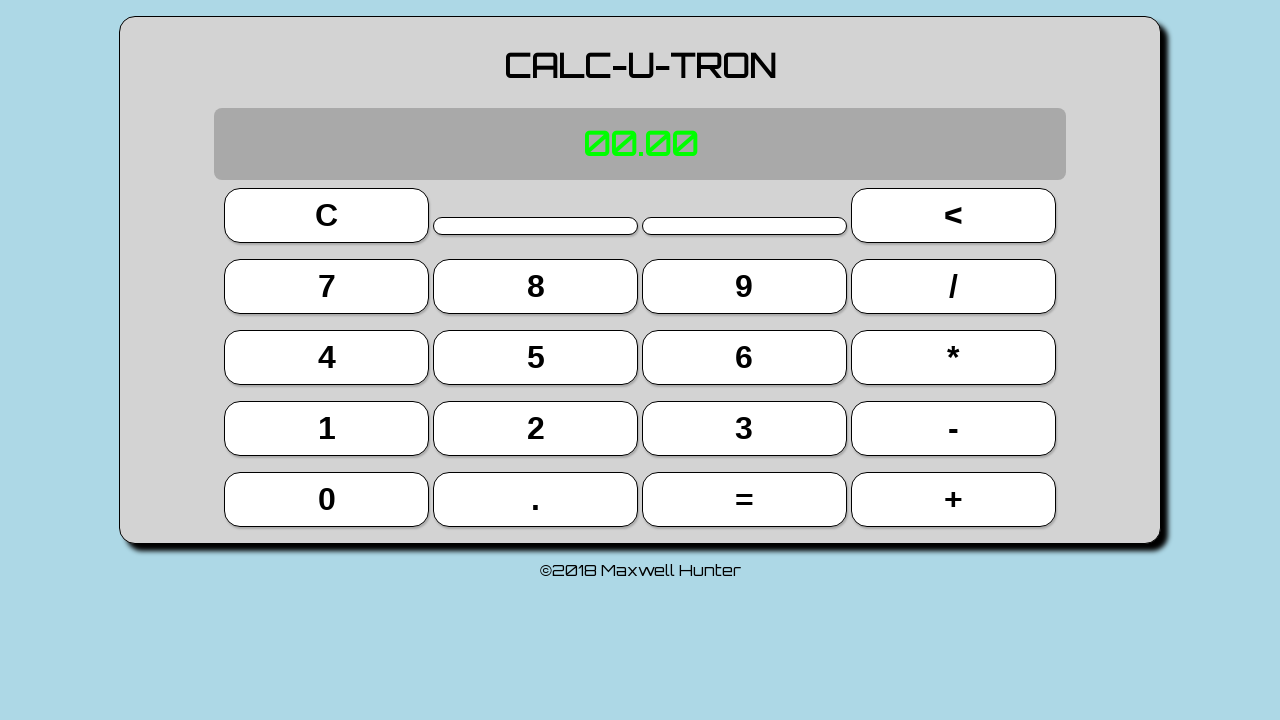

Pressed key '2'
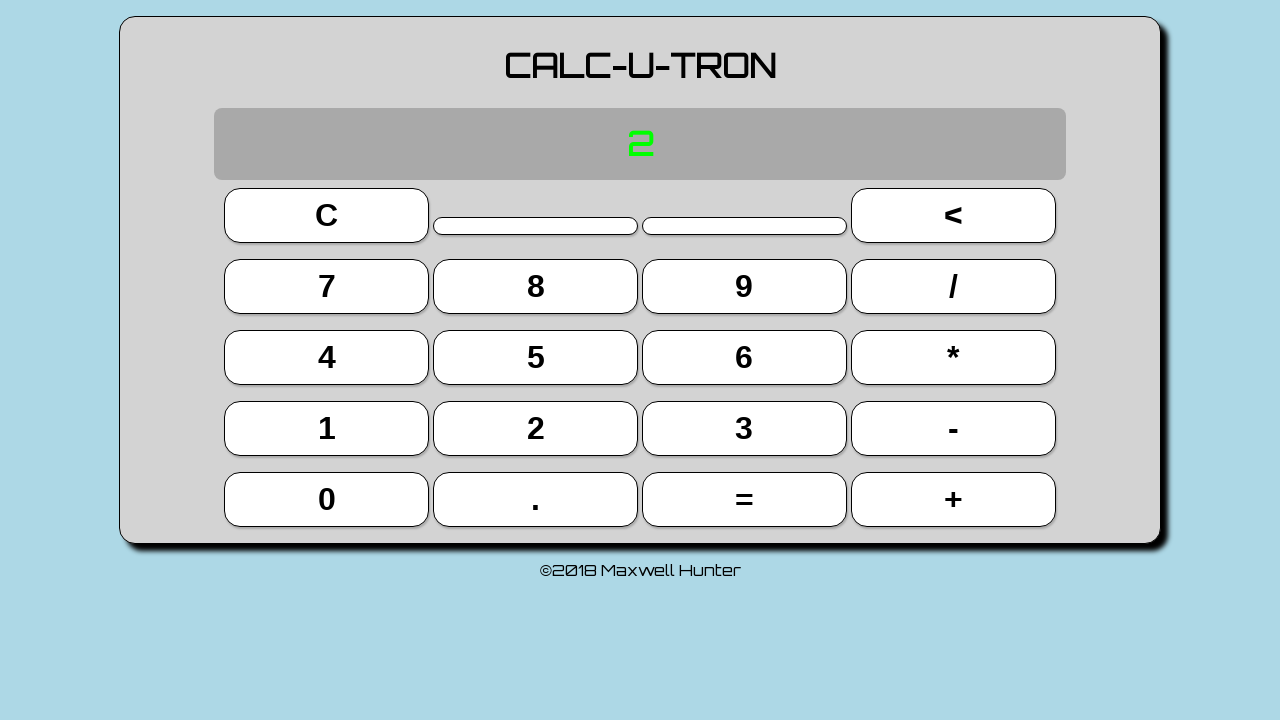

Pressed key '+'
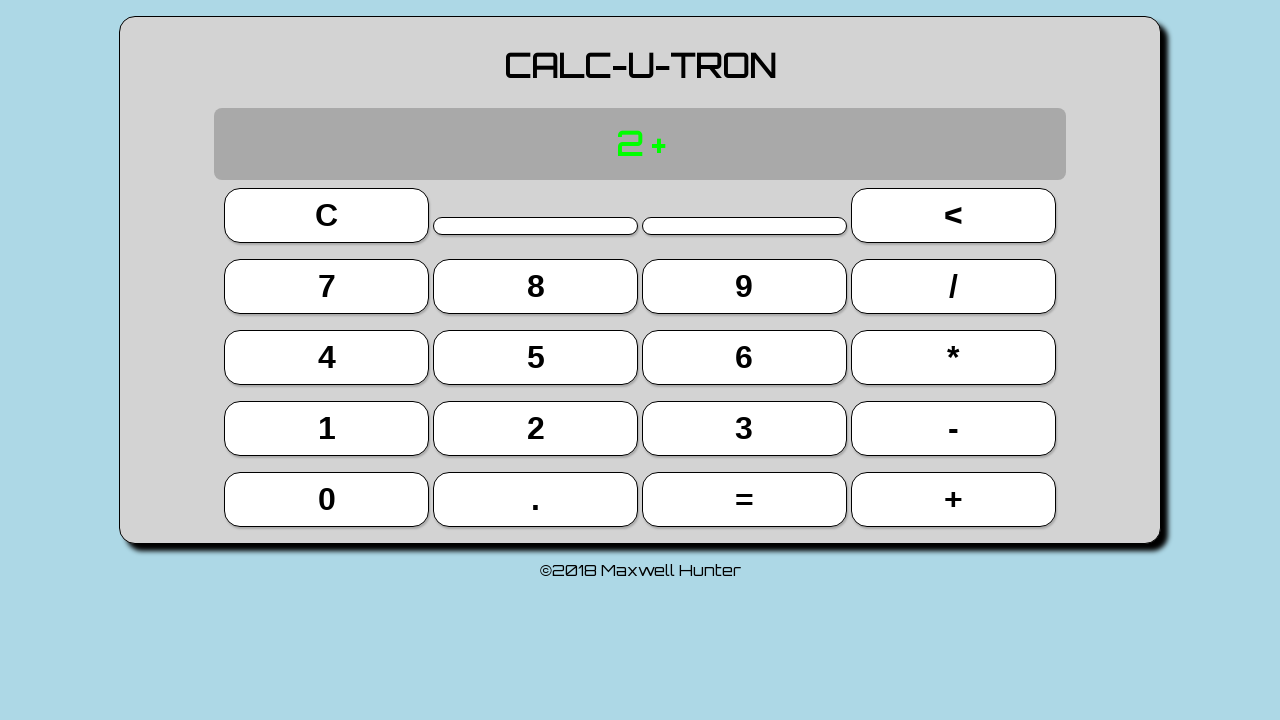

Pressed key '2'
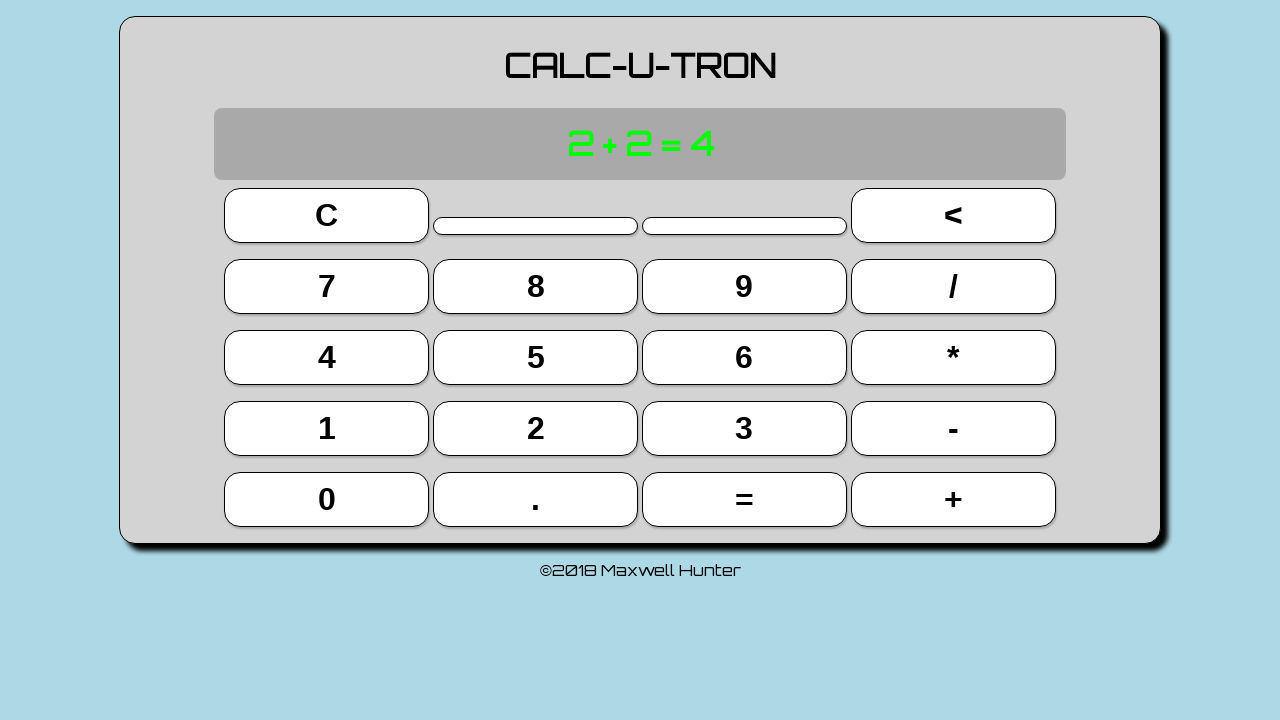

Pressed key 'Enter' to execute calculation
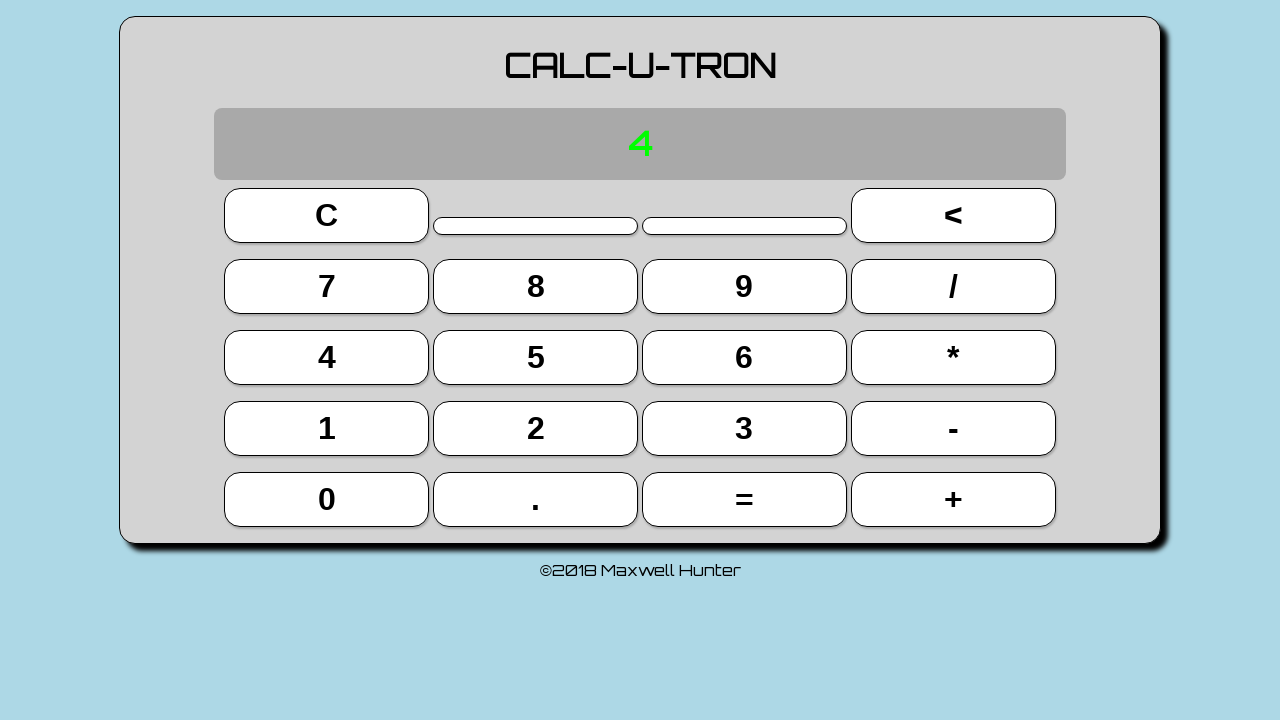

Located calculator display element
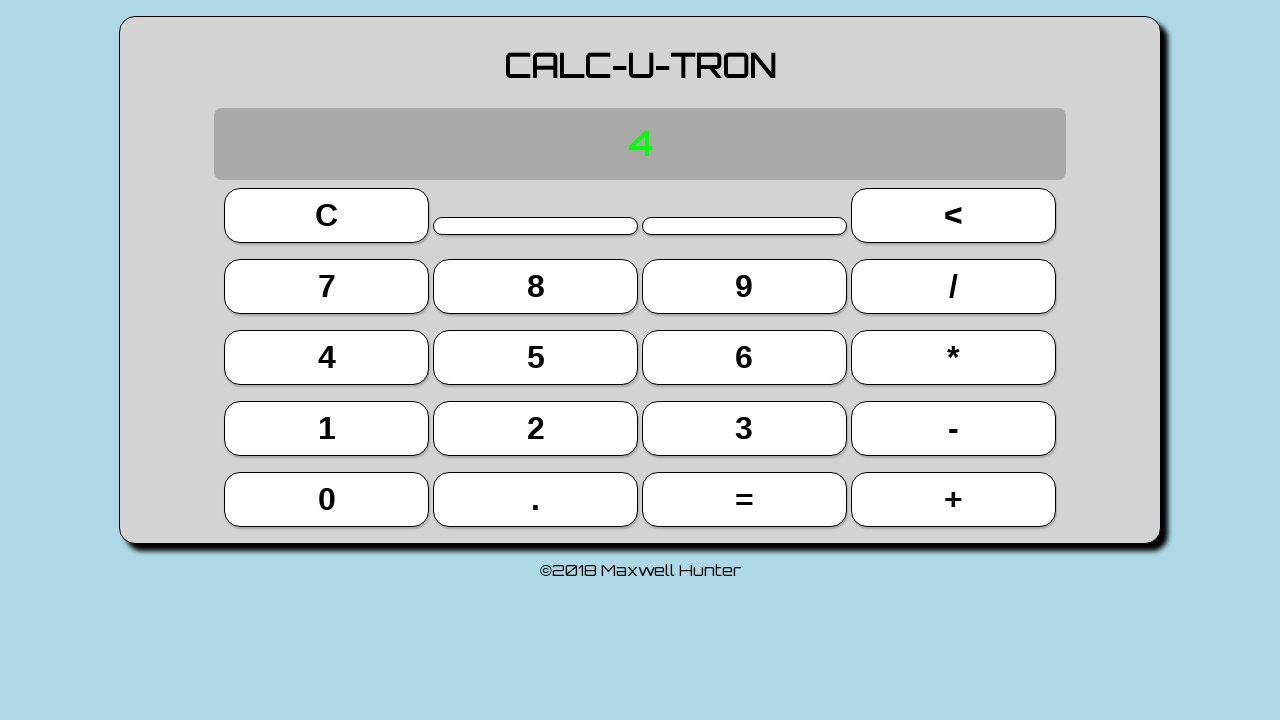

Verified calculator display shows '4' - test passed
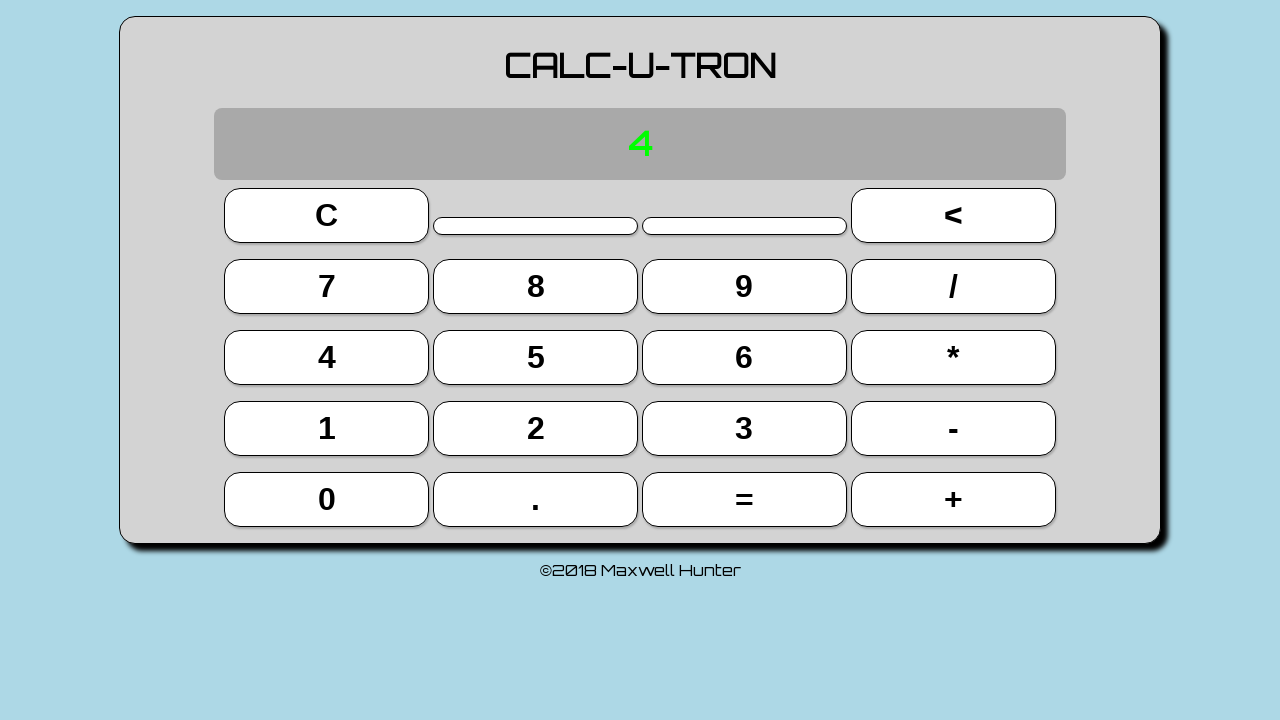

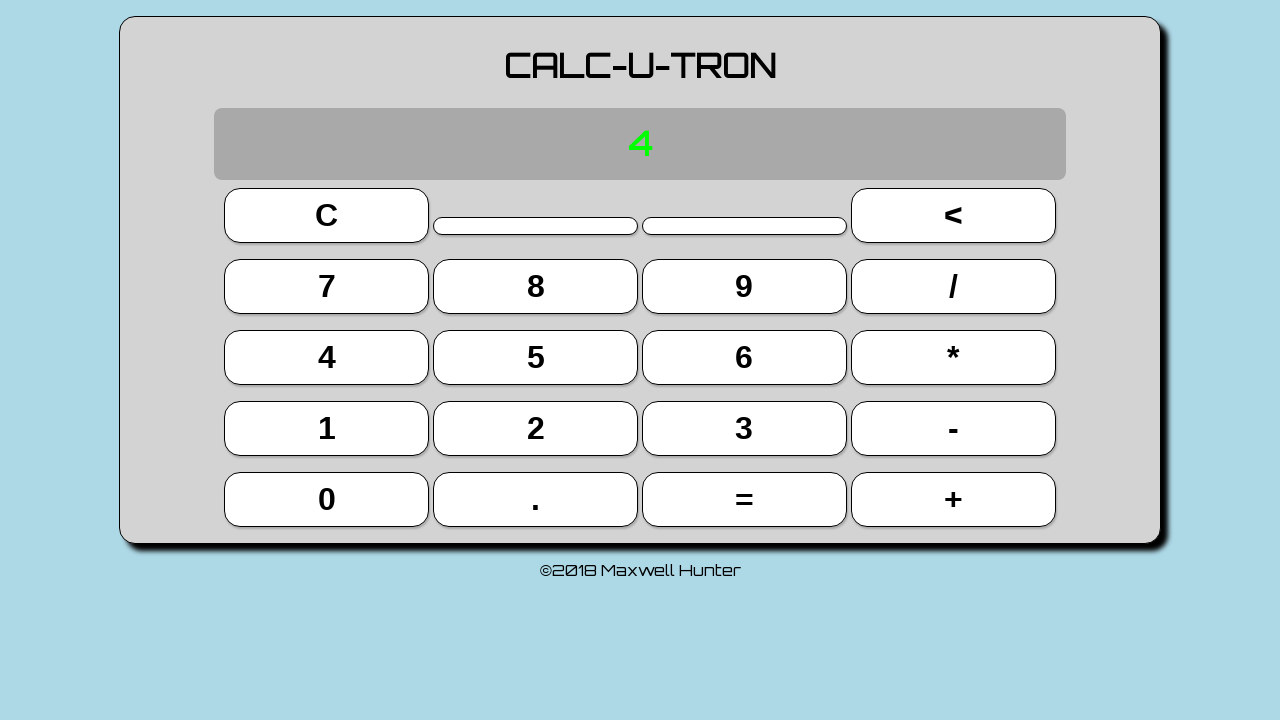